Tests keyboard events by navigating to a text comparison tool and performing Ctrl+A and Ctrl+C keyboard shortcuts to select all and copy text from a text editor element.

Starting URL: https://extendsclass.com/text-compare.html

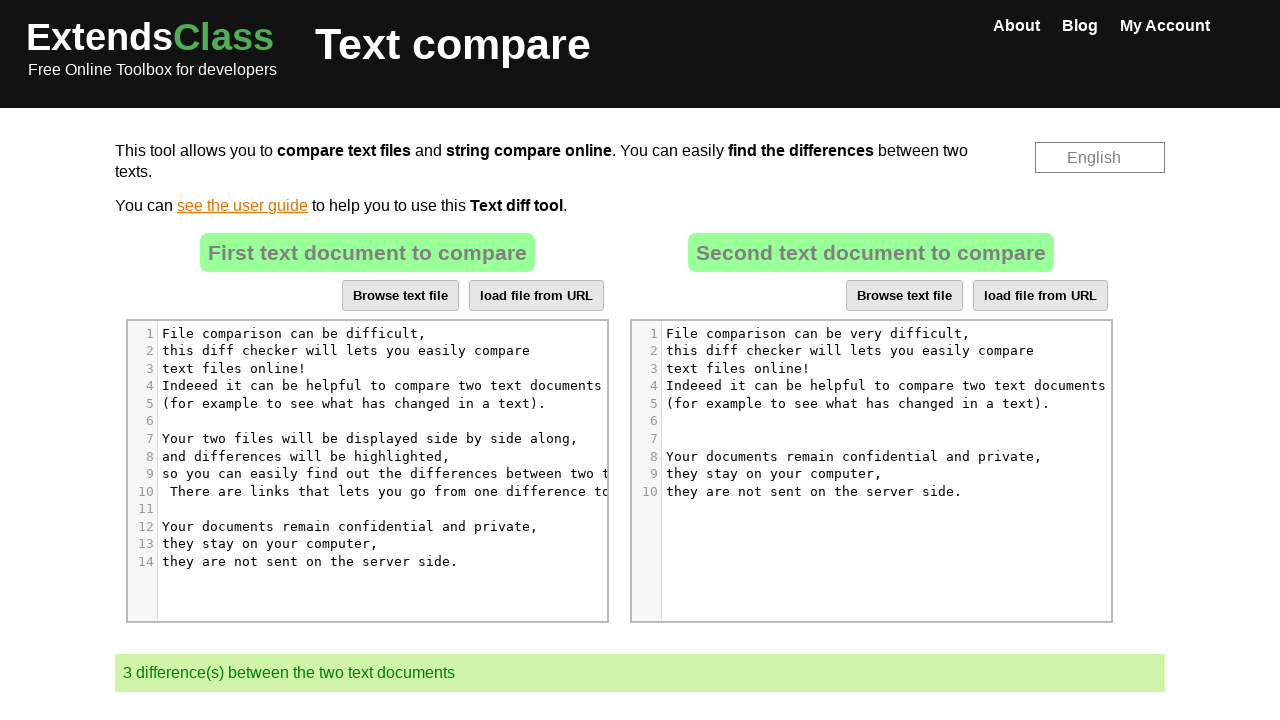

Set viewport size to 1920x1080
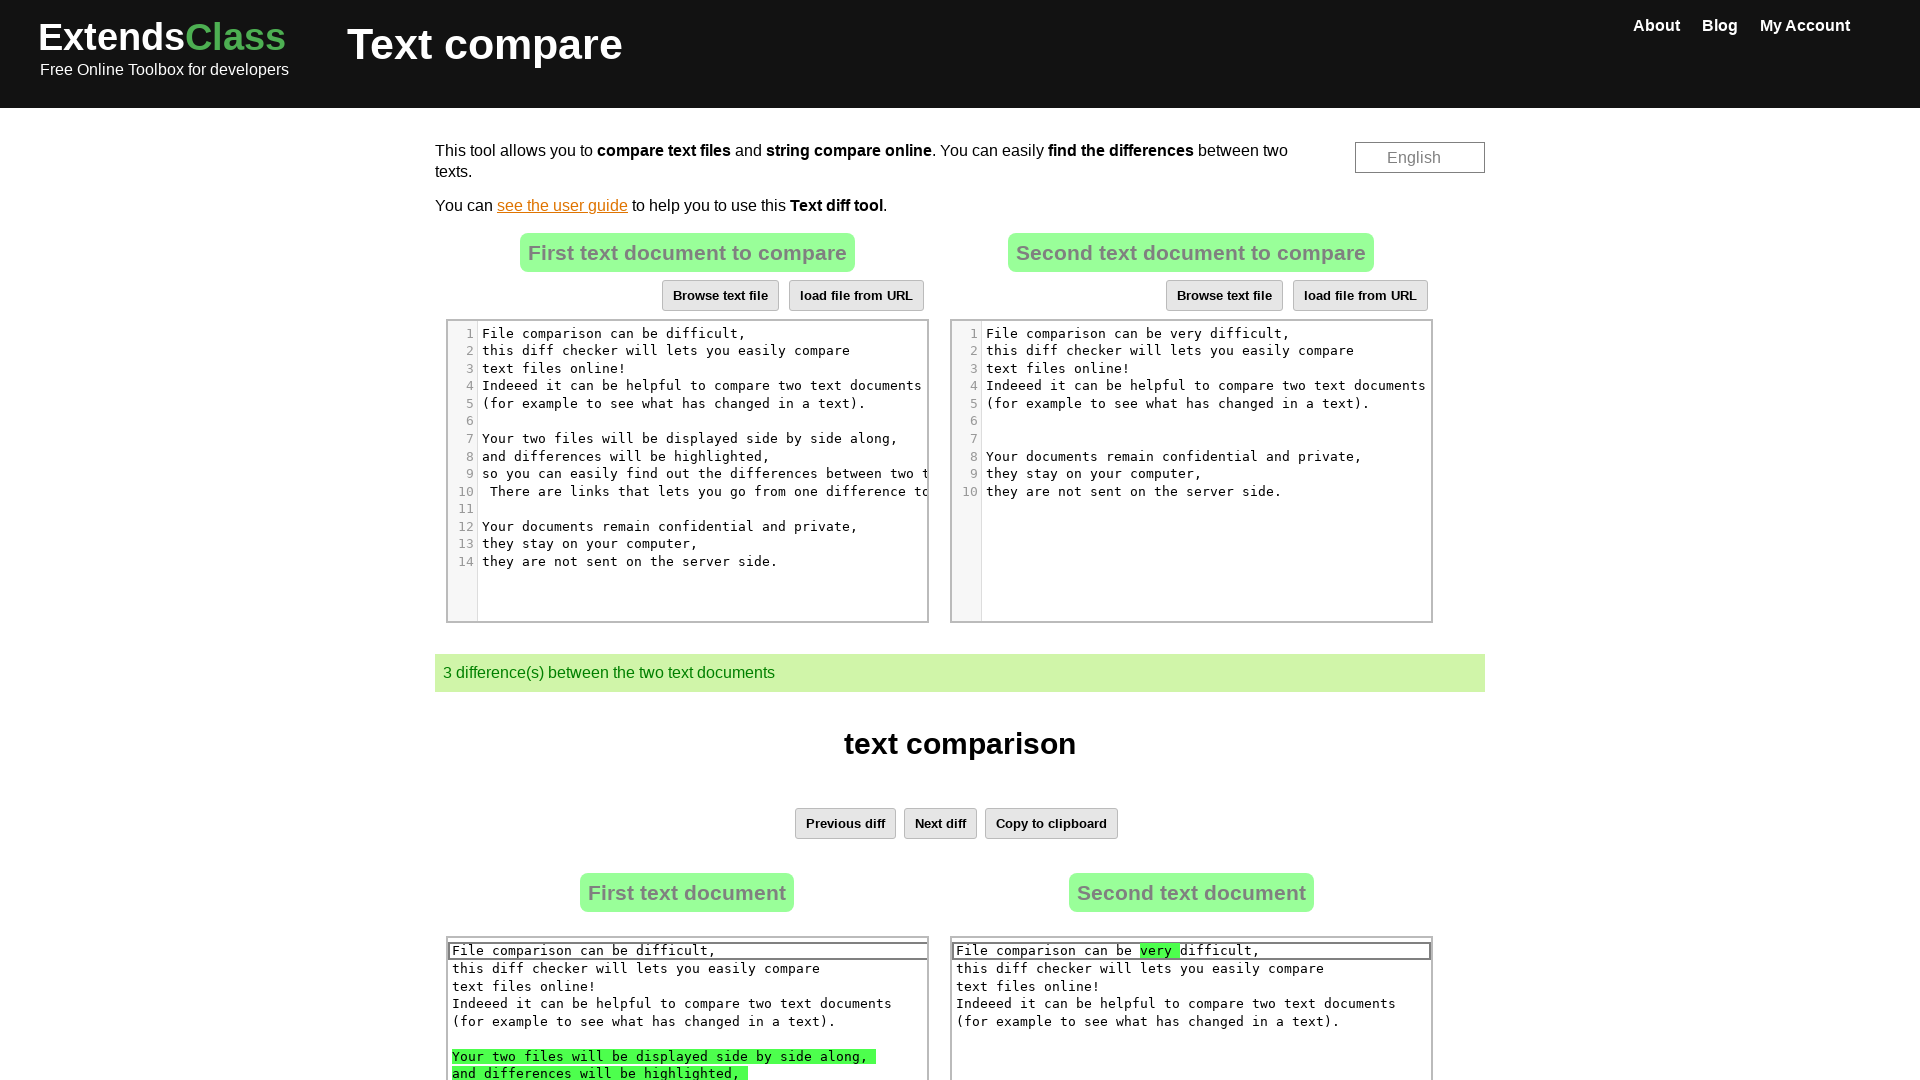

Text editor element loaded and visible
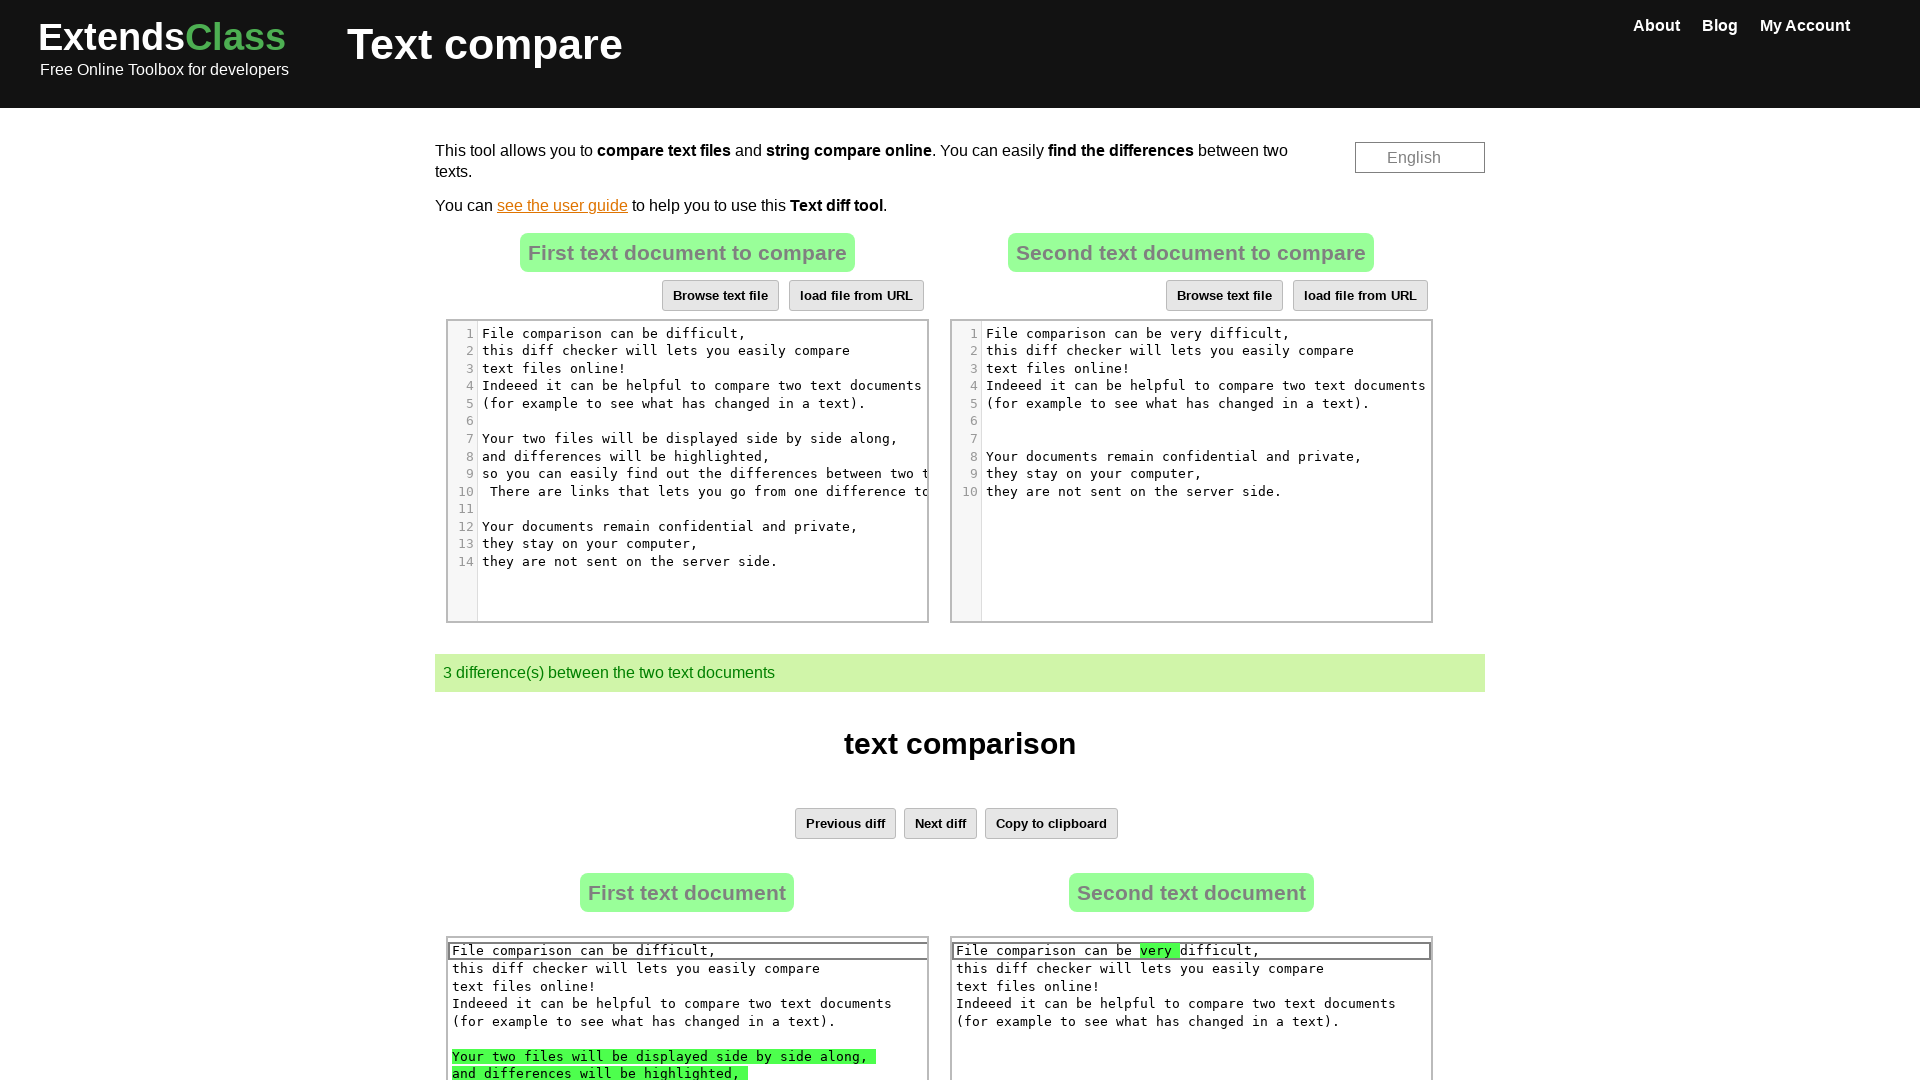

Clicked on source text area to focus at (687, 471) on xpath=//div[contains(@class, 'CodeMirror')] >> nth=0
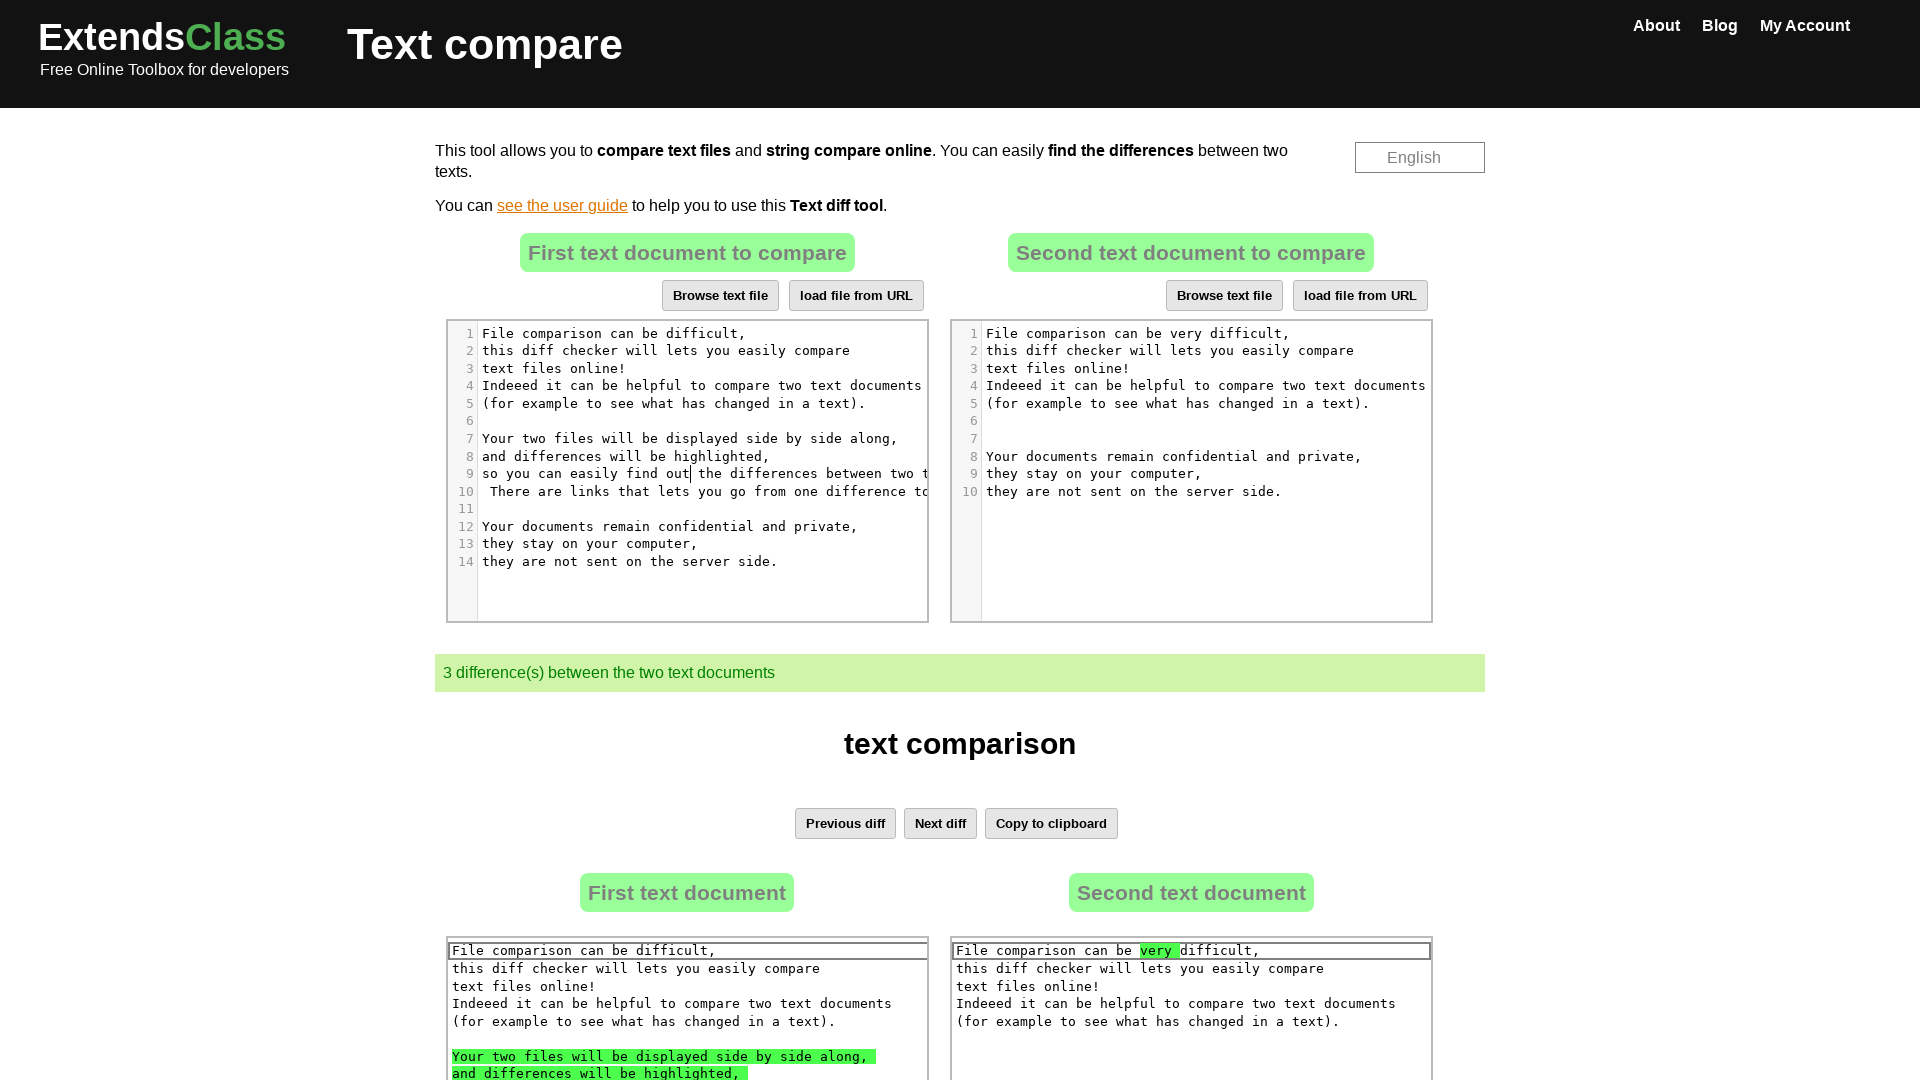

Pressed Ctrl+A to select all text in editor
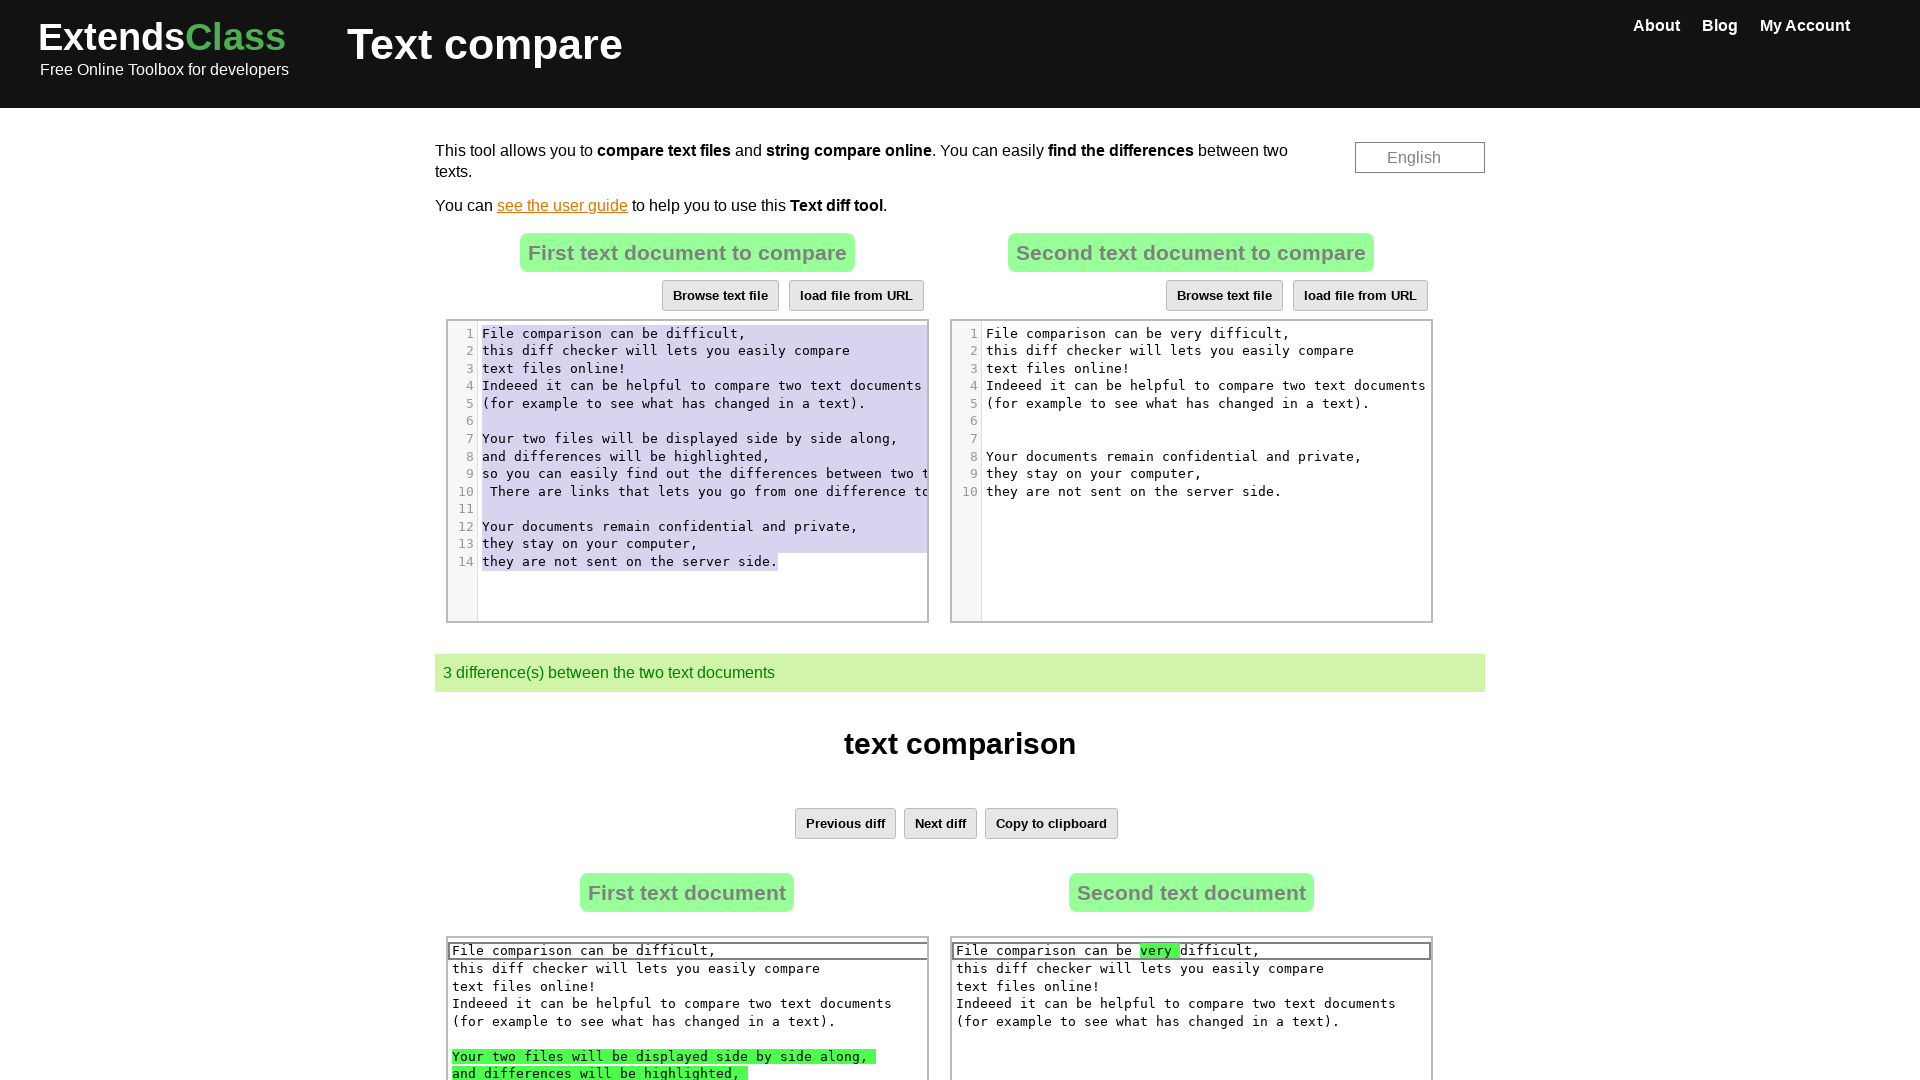

Pressed Ctrl+C to copy selected text
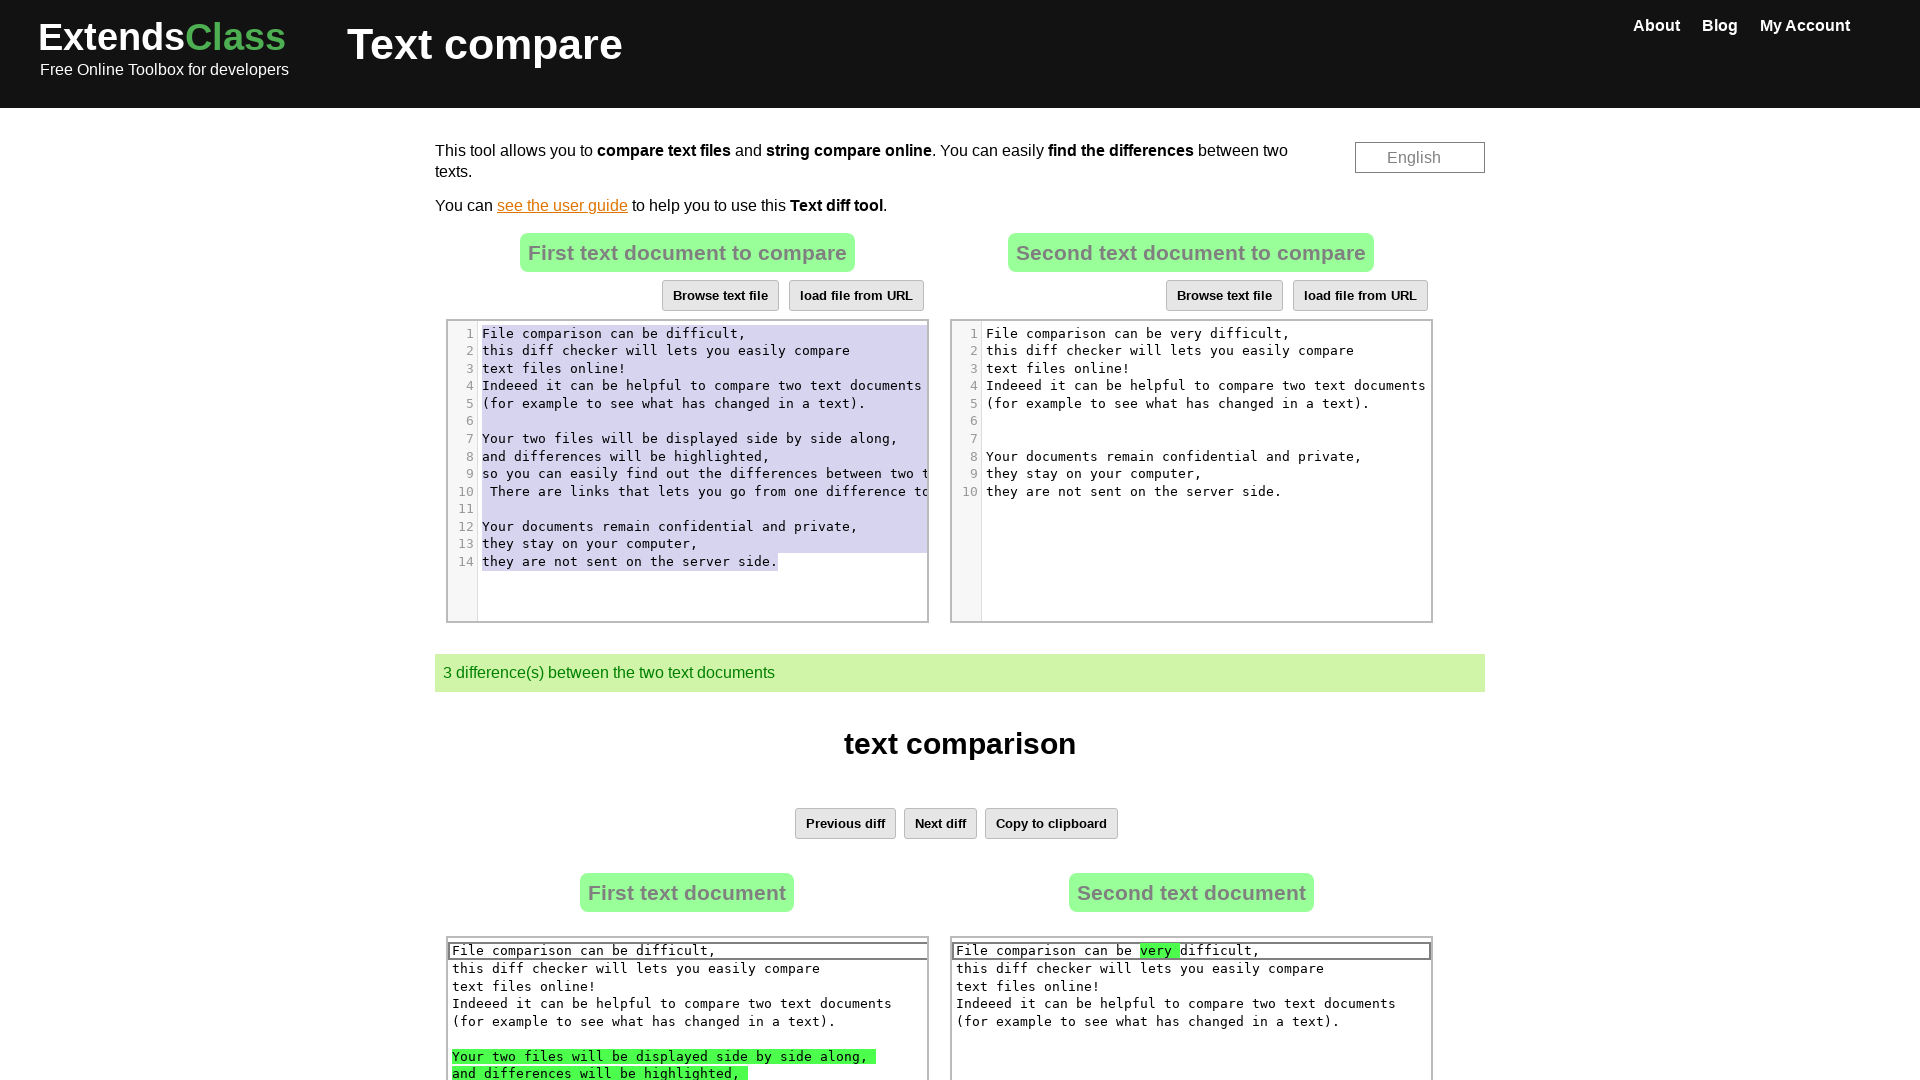

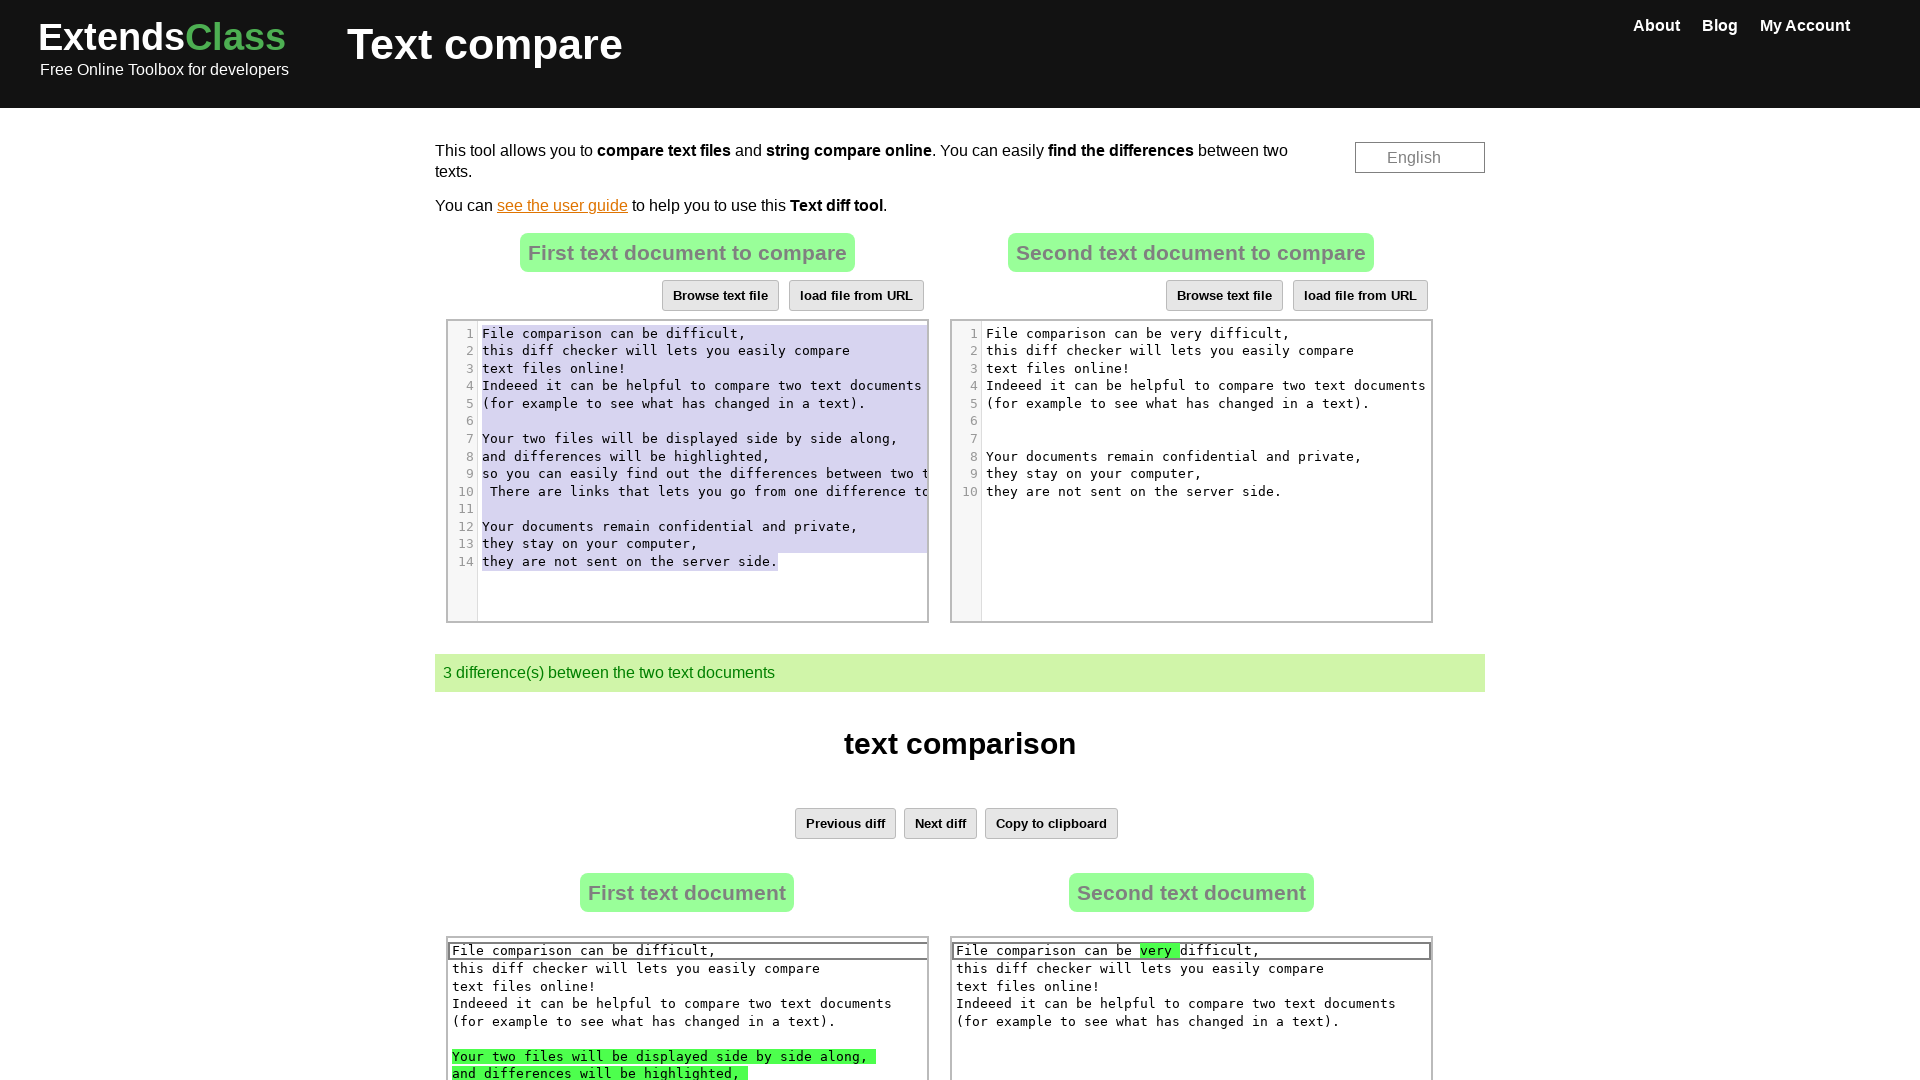